Tests iframe interaction, alert handling with text input, and window switching on W3Schools Try It editor

Starting URL: https://www.w3schools.com/jsref/tryit.asp?filename=tryjsref_prompt

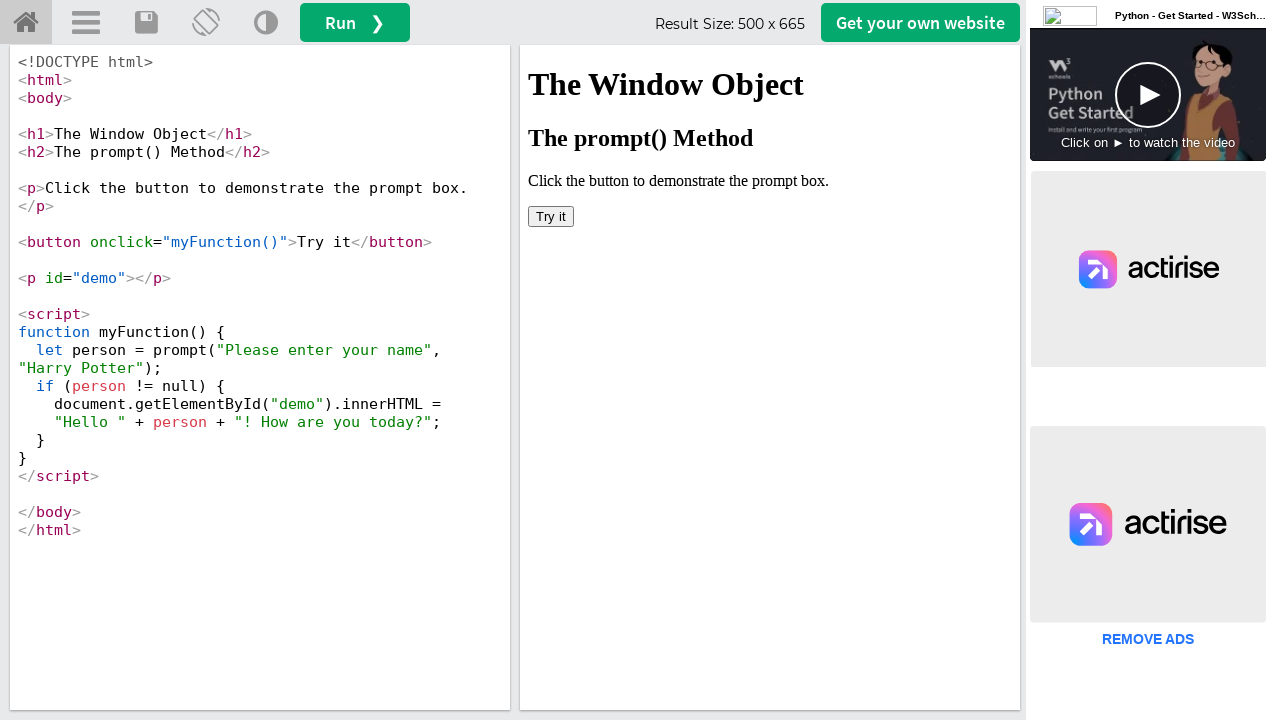

Located iframe with ID 'iframeResult'
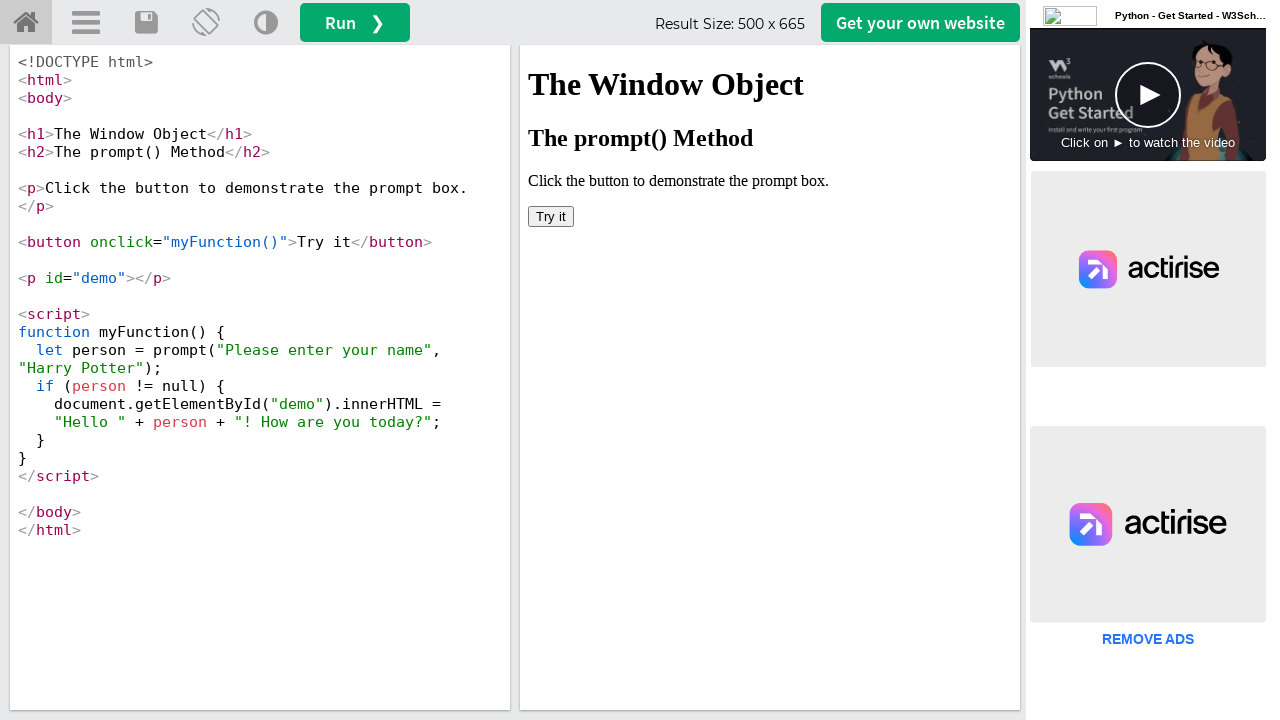

Clicked 'Try it' button inside iframe at (551, 216) on #iframeResult >> internal:control=enter-frame >> button:text('Try it')
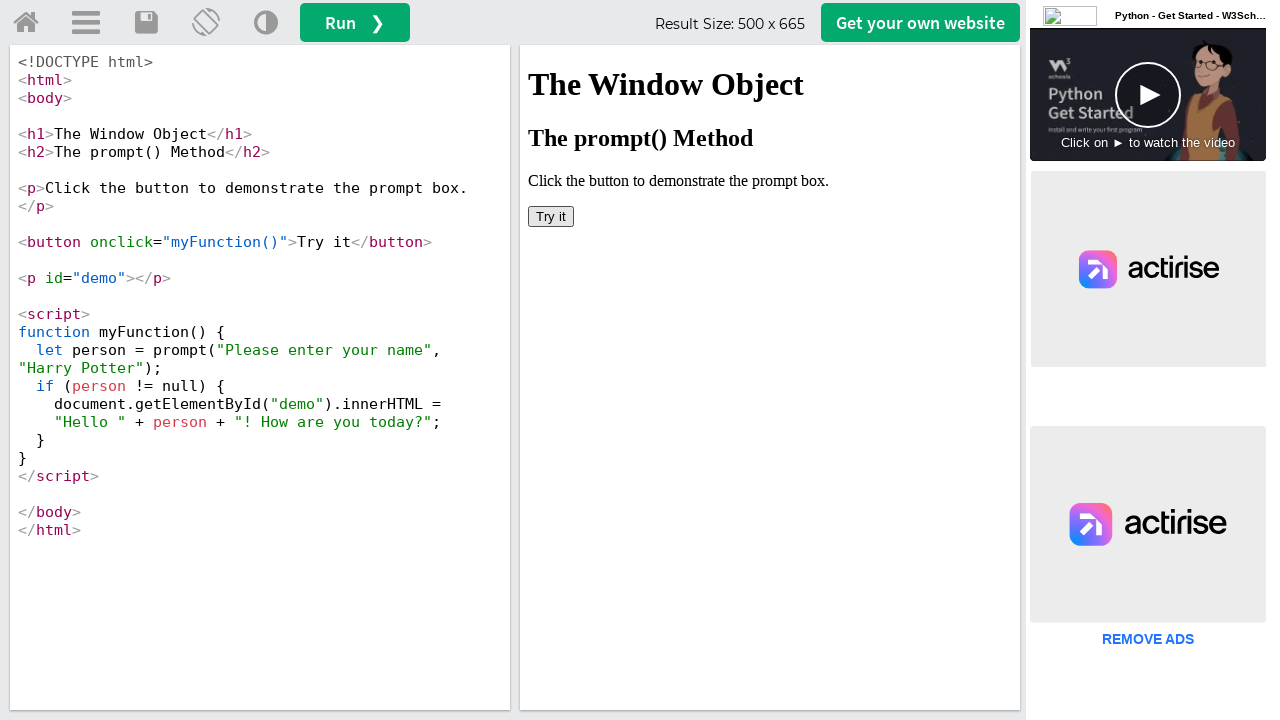

Set up dialog handler to accept prompt with text 'Testing alerts and frames'
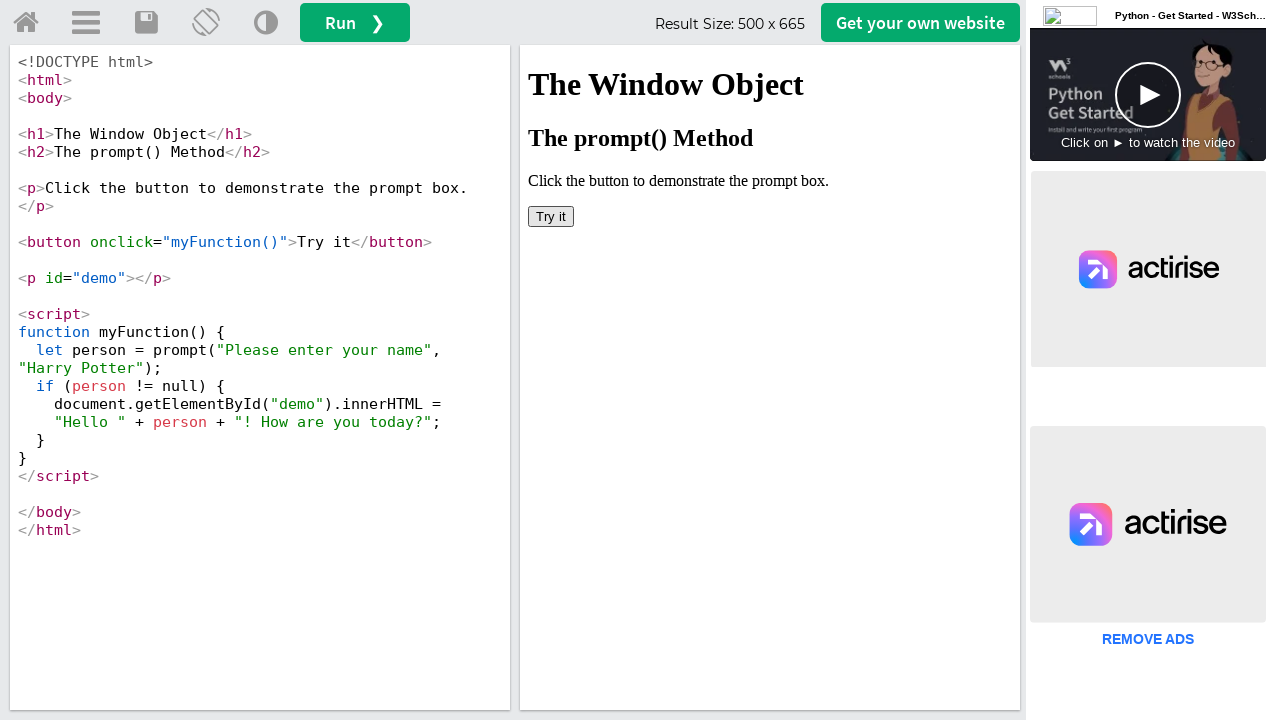

Retrieved text from #demo element: ''
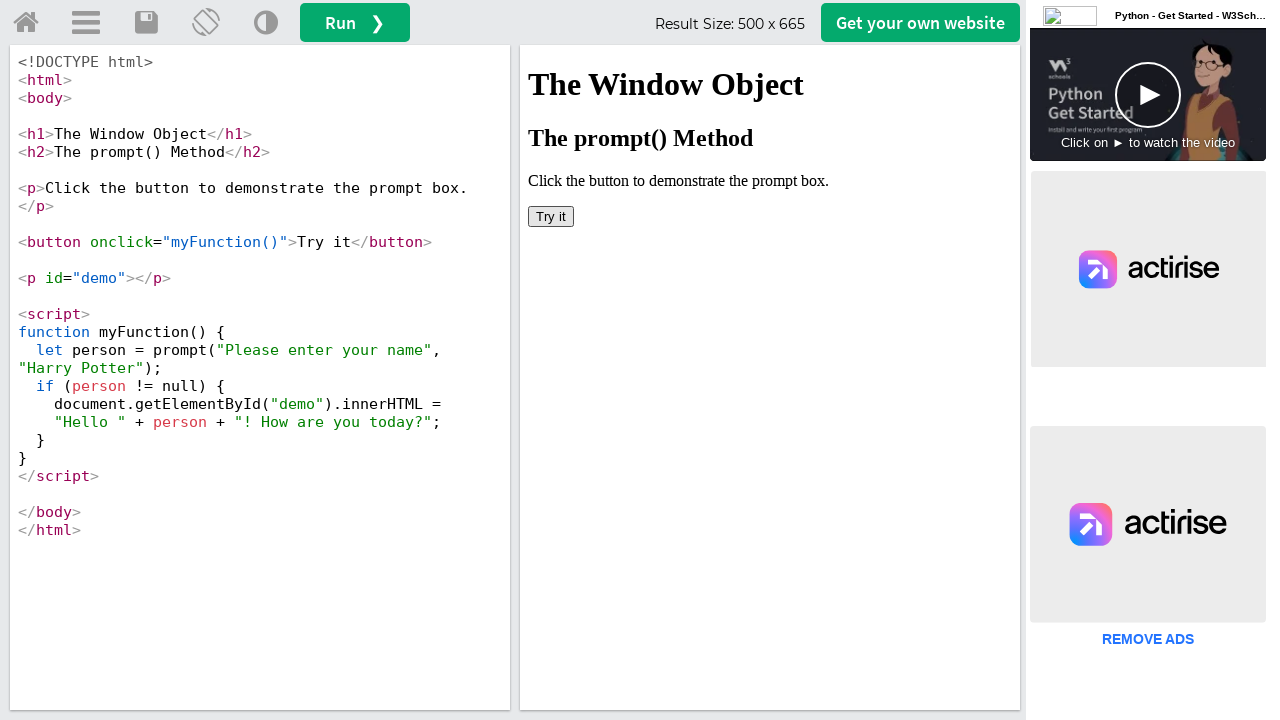

Clicked home button (#tryhome) at (26, 23) on #tryhome
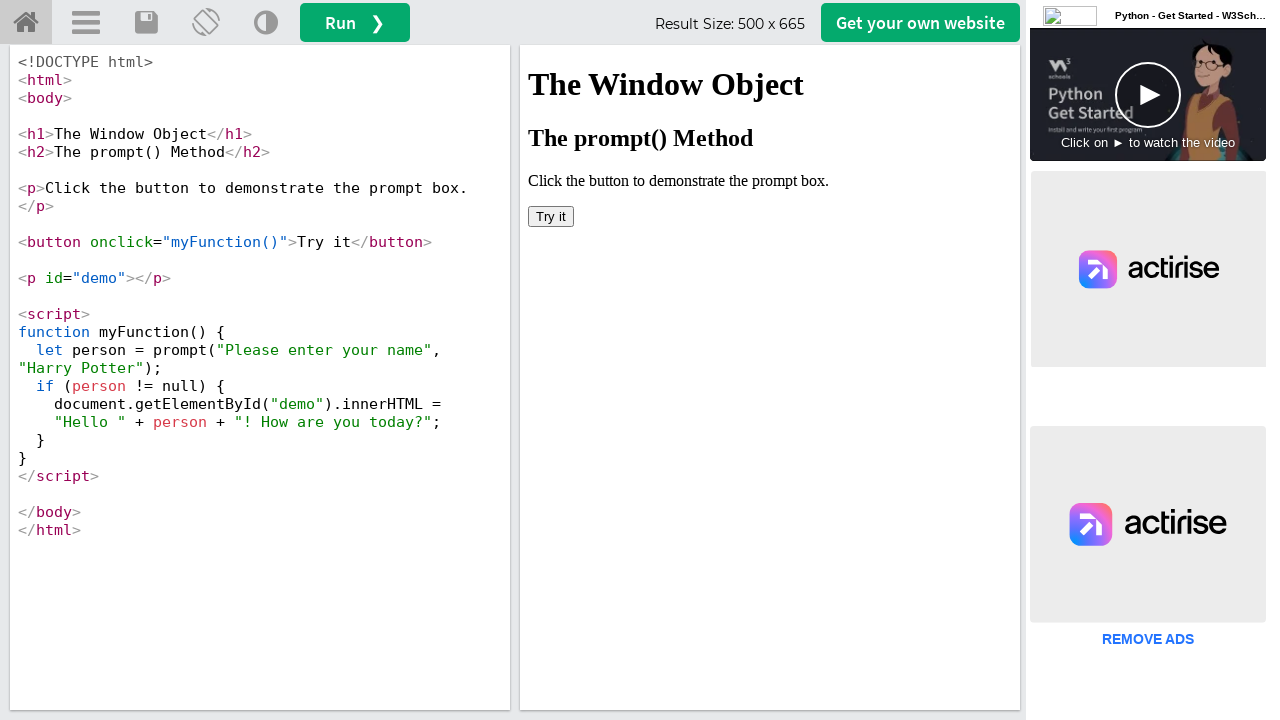

Clicked home button to open new window/tab at (26, 23) on #tryhome
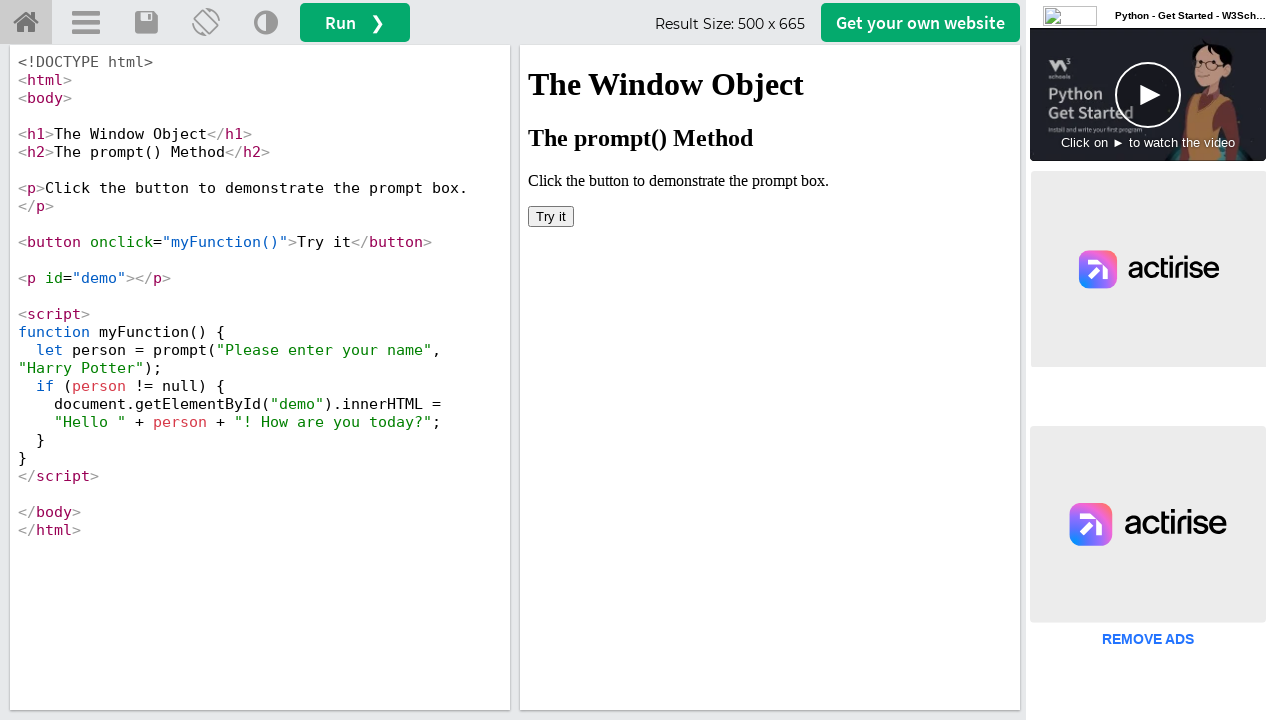

New page/window opened and captured
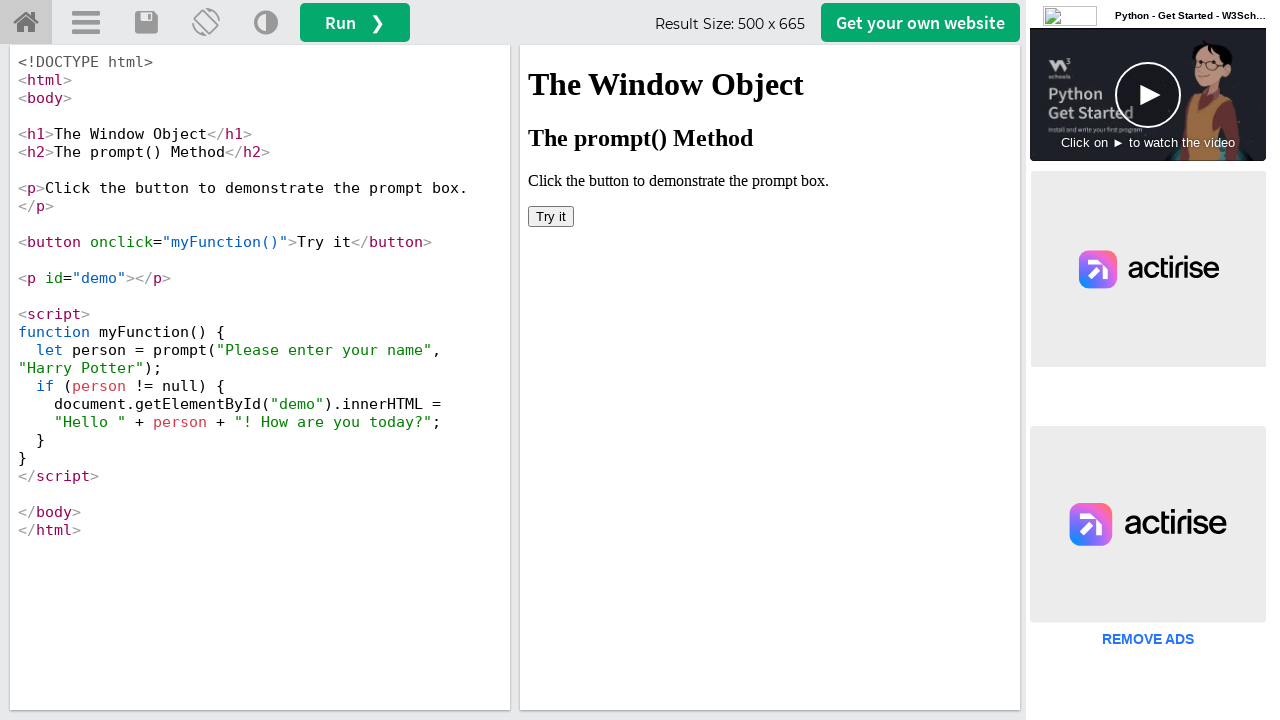

Retrieved new window title: 'W3Schools Online Web Tutorials'
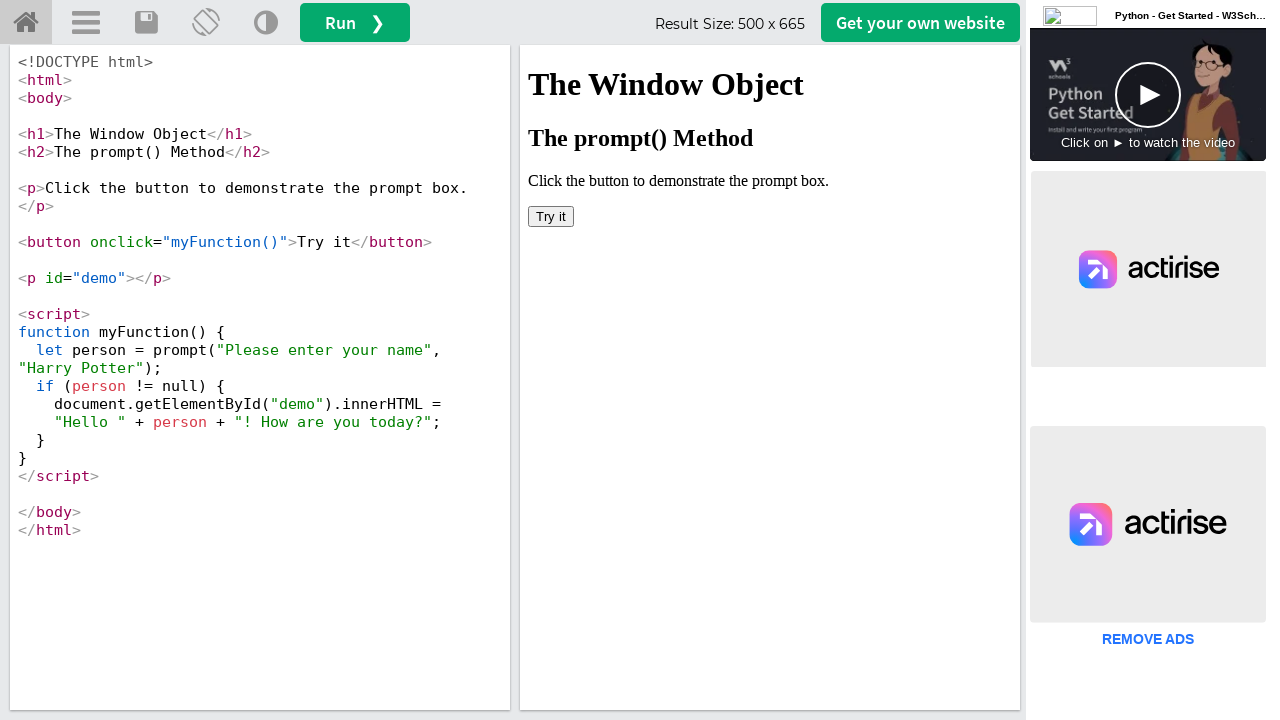

Retrieved new window URL: 'https://www.w3schools.com/'
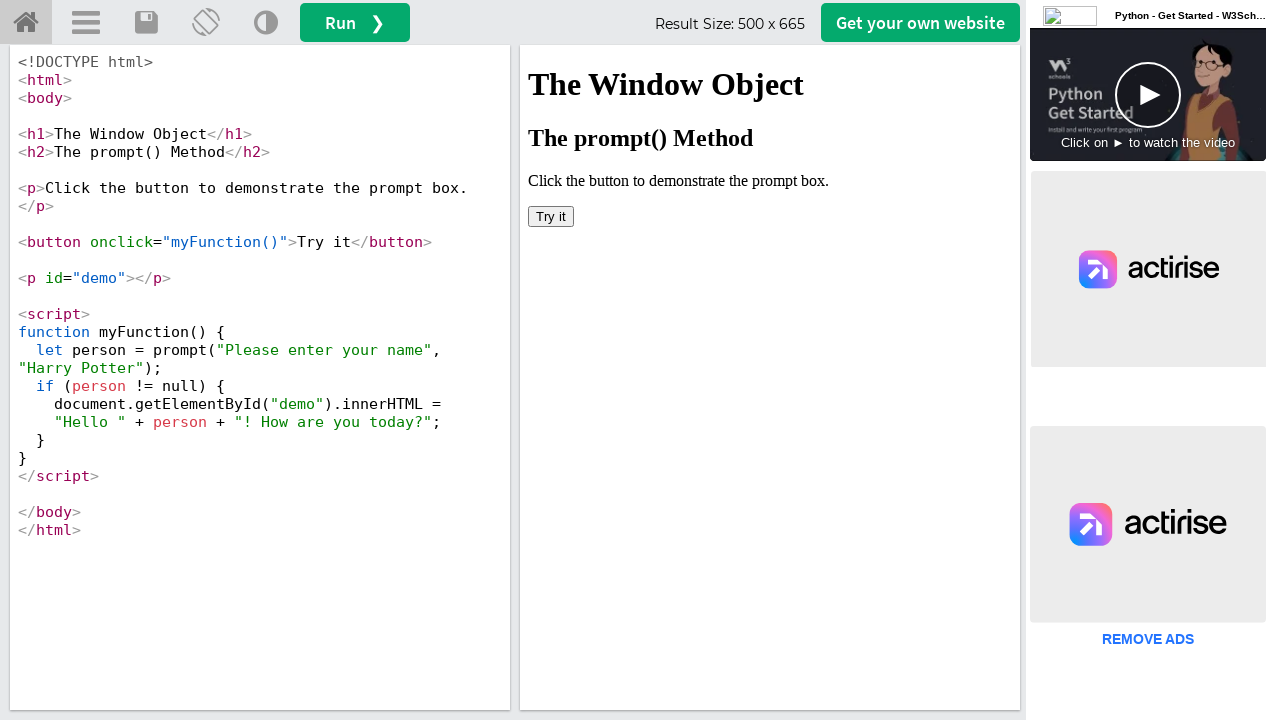

Retrieved original window title: 'W3Schools Tryit Editor'
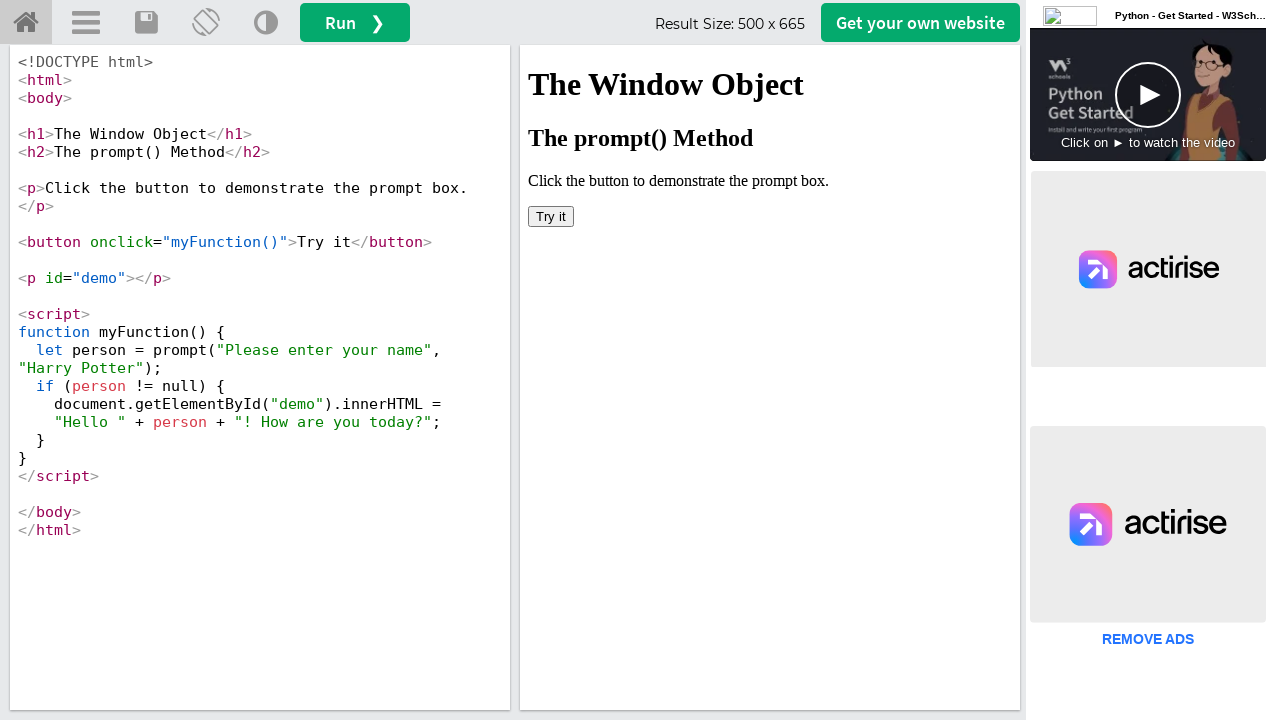

Retrieved original window URL: 'https://www.w3schools.com/jsref/tryit.asp?filename=tryjsref_prompt'
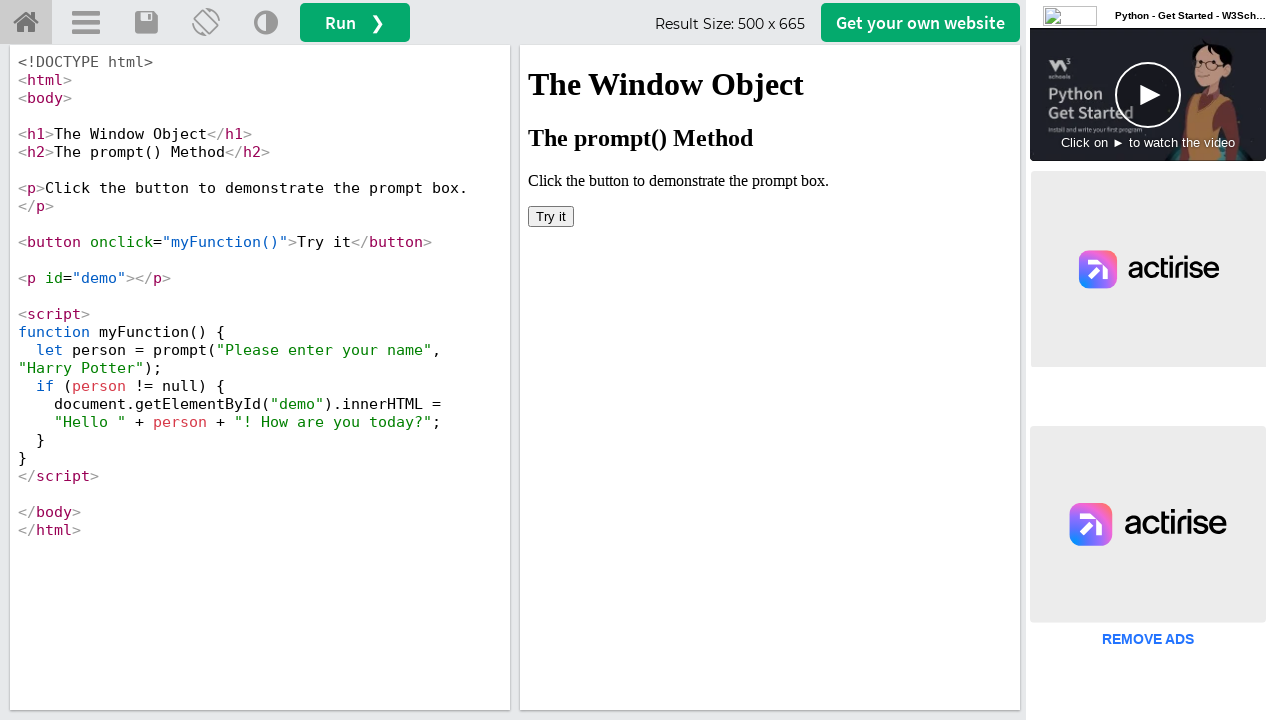

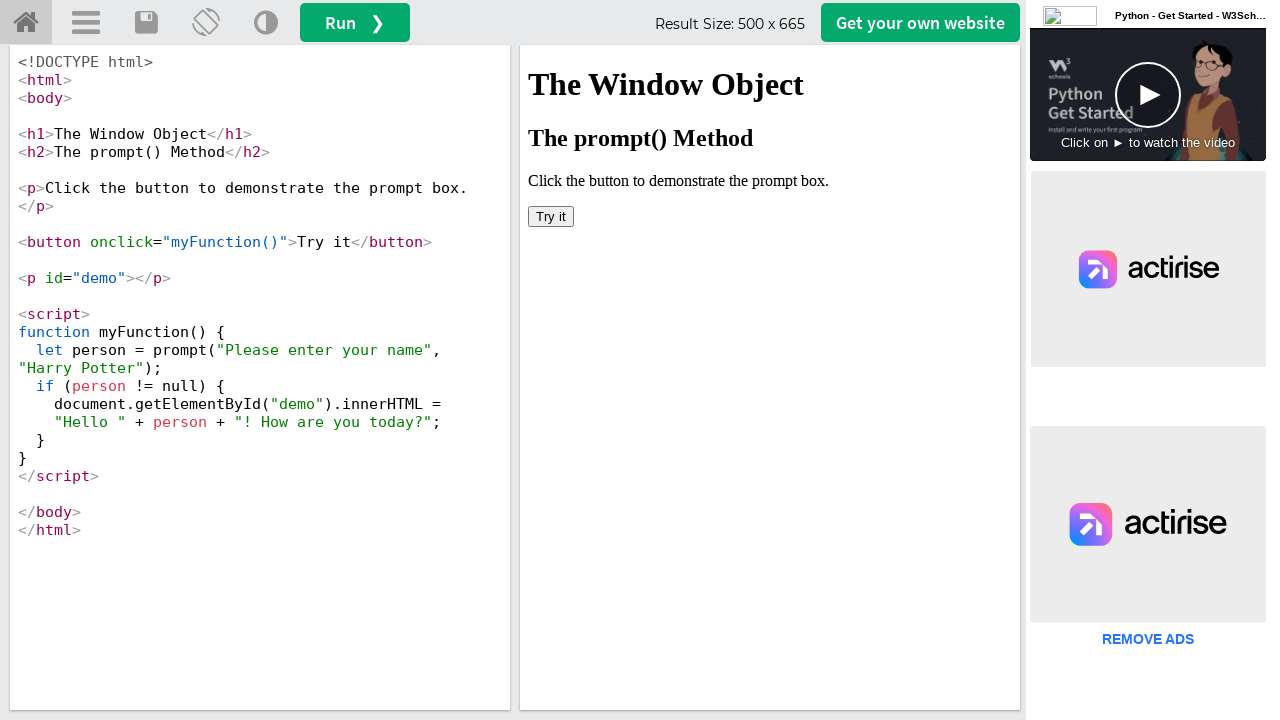